Tests error message when attempting to submit the login form with empty username and password fields

Starting URL: https://www.saucedemo.com/

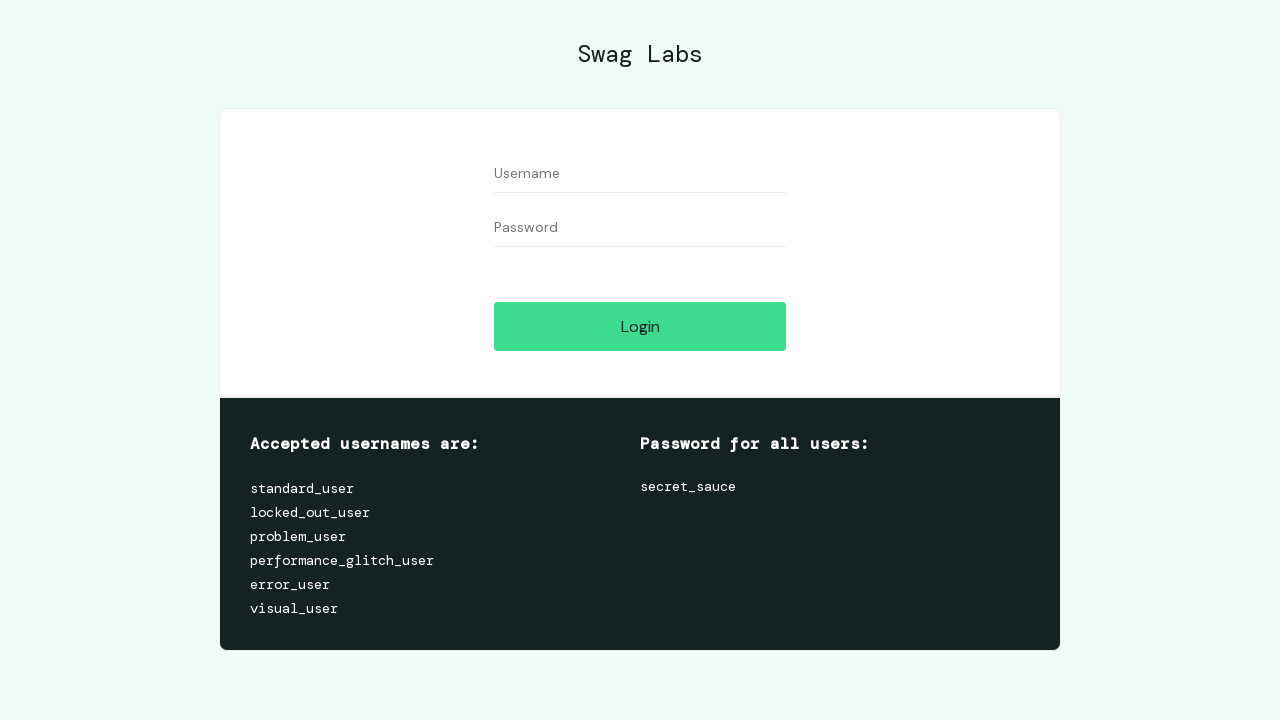

Clicked login button without entering username or password at (640, 326) on #login-button
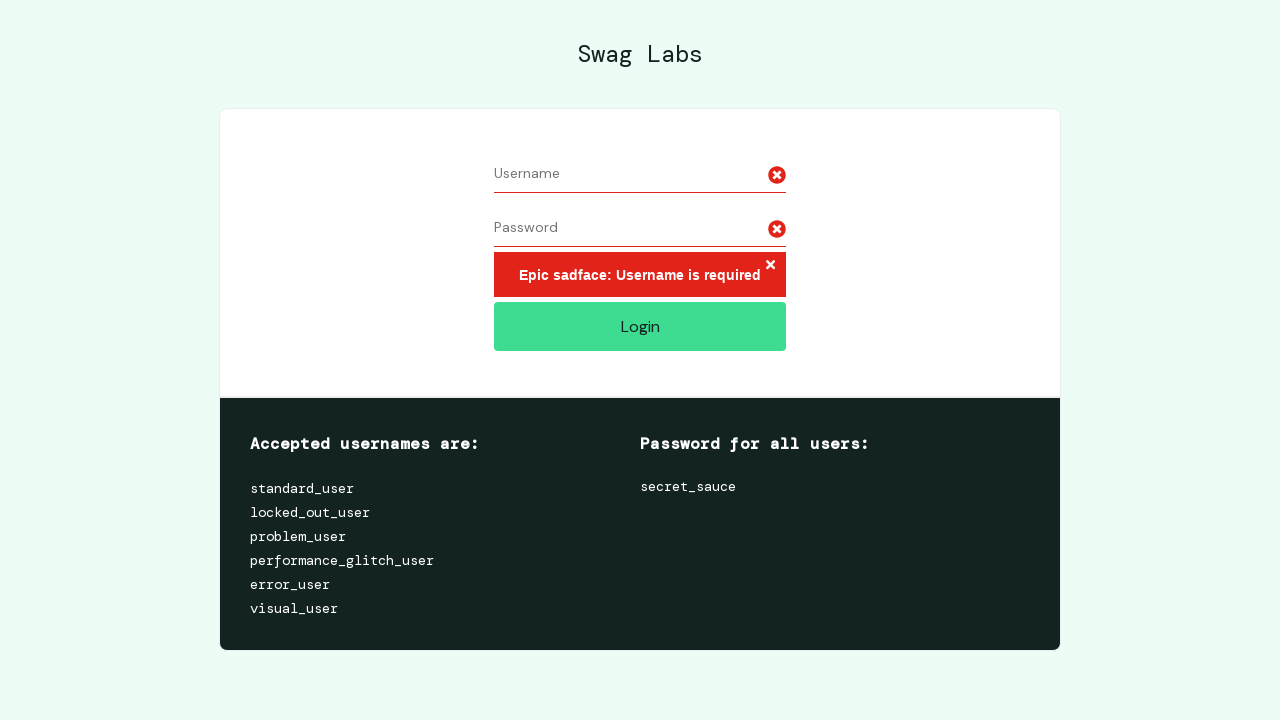

Error message container became visible
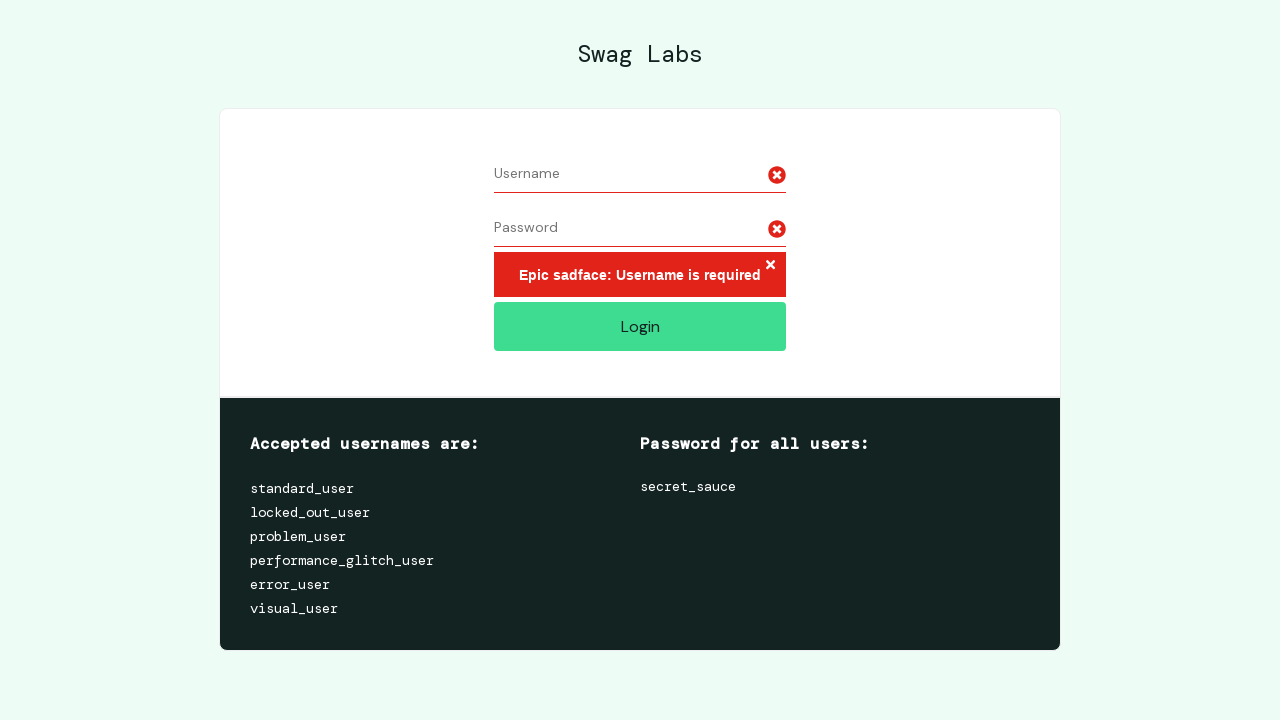

Located error message element
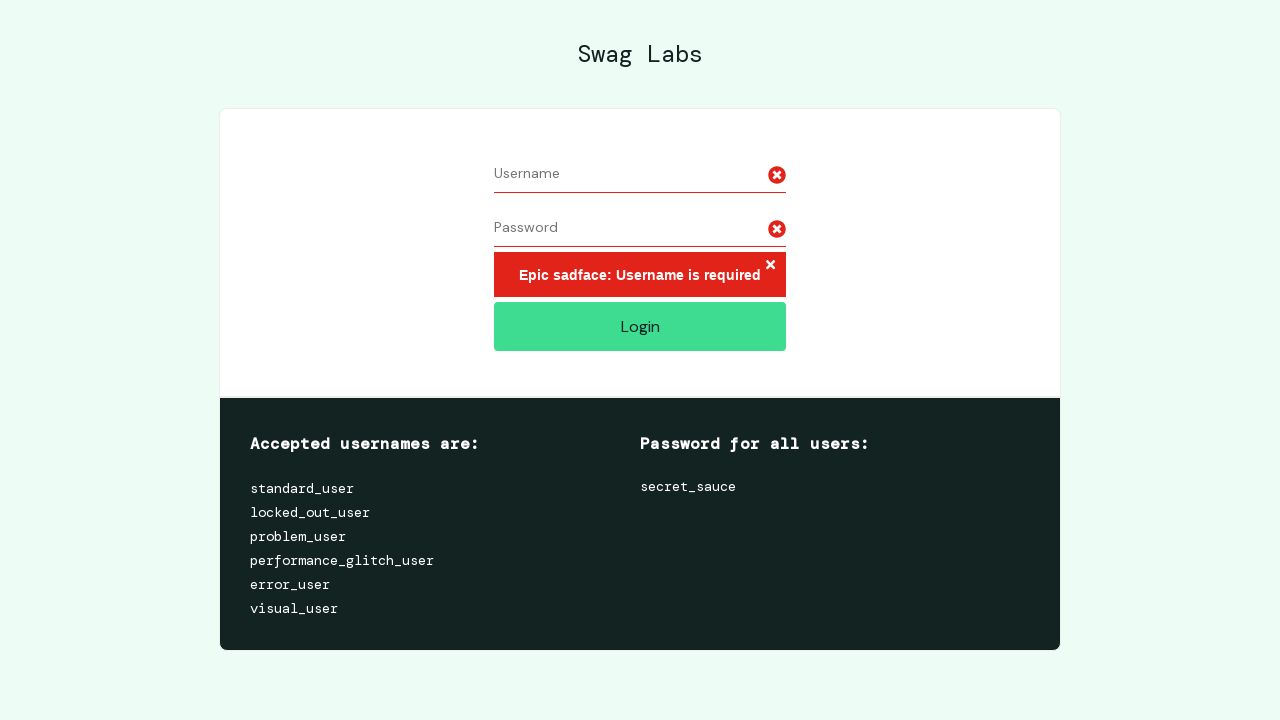

Verified error message contains 'Epic sadface: Username is required'
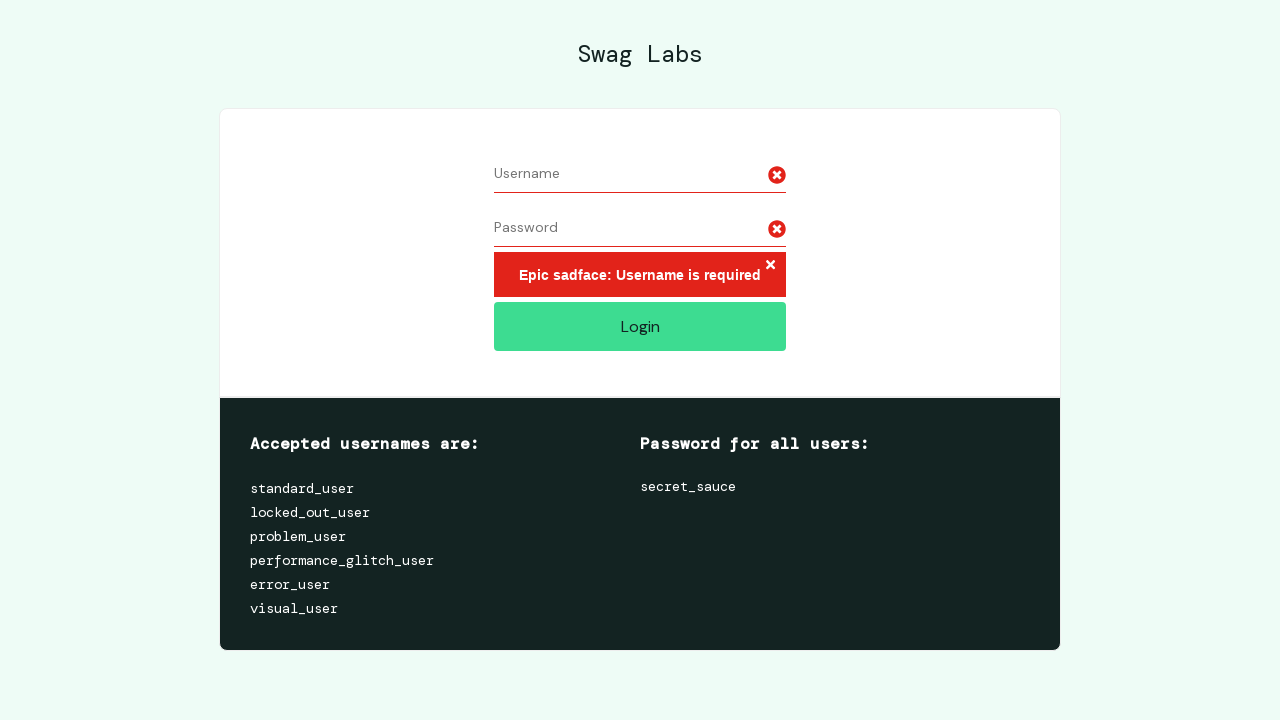

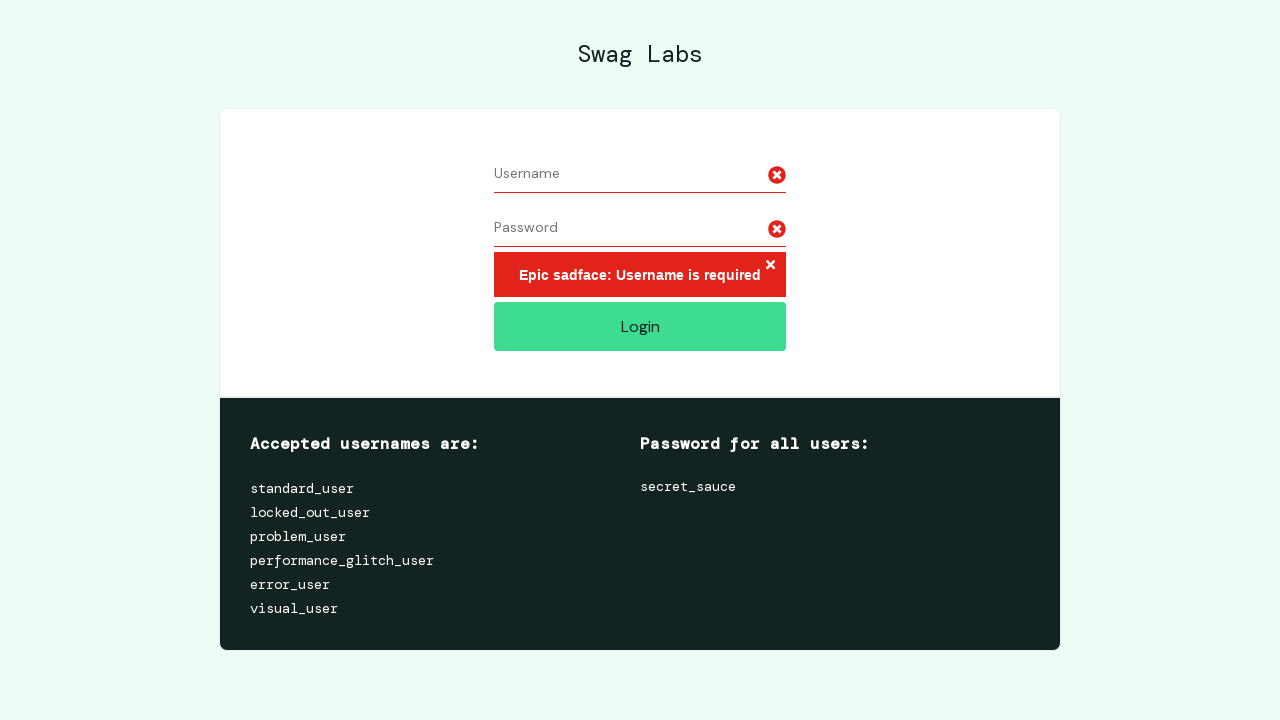